Tests drag and drop functionality on the jQuery UI demo page by dragging a source element onto a target drop zone

Starting URL: https://jqueryui.com/droppable/

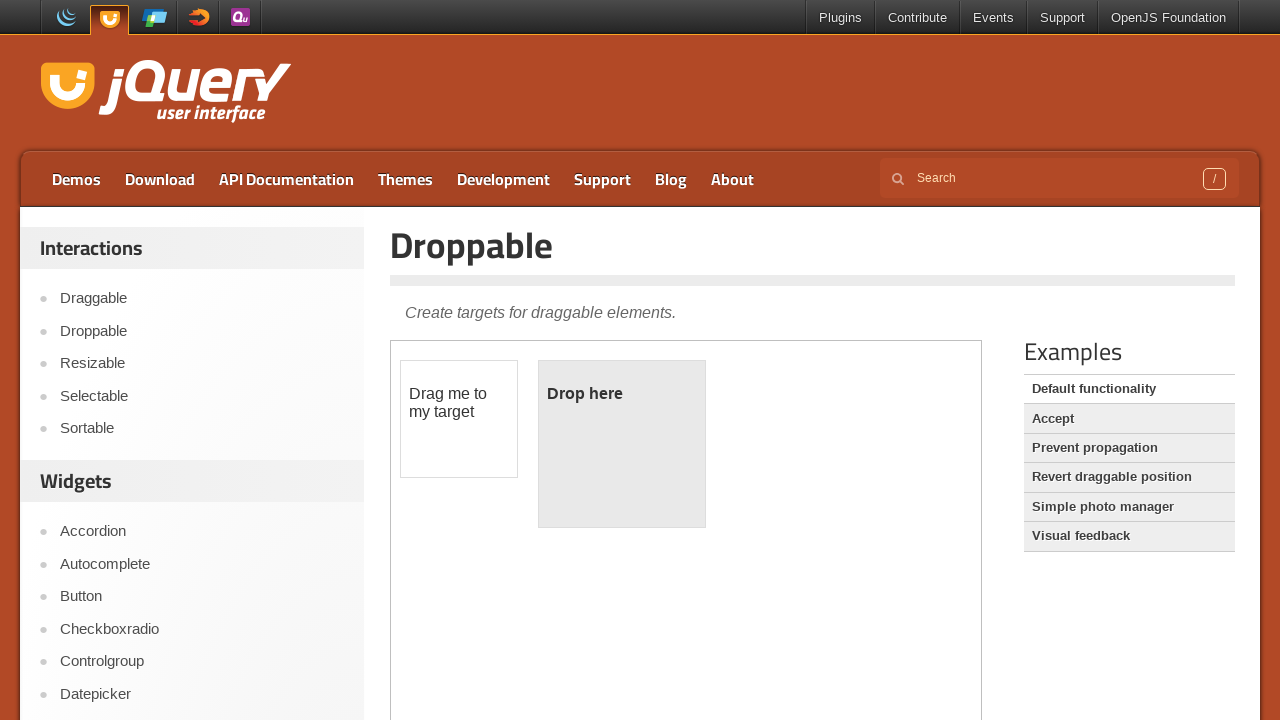

Located the demo iframe
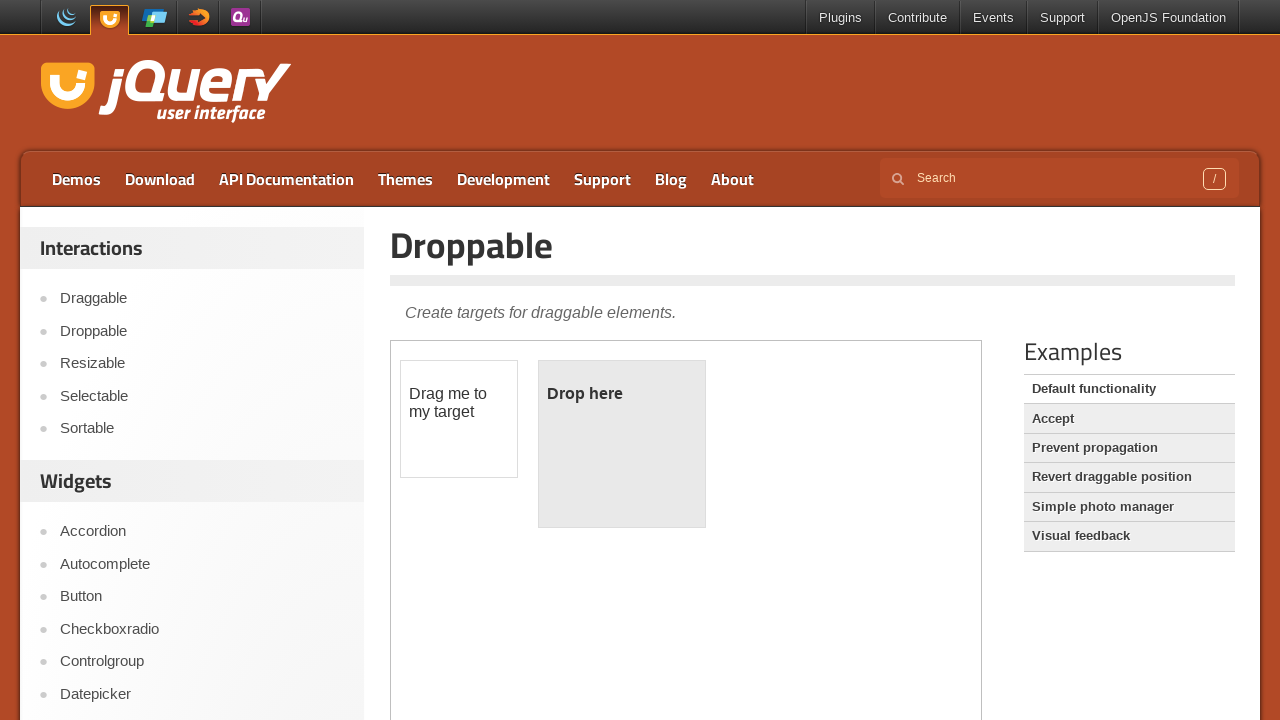

Draggable element is now visible
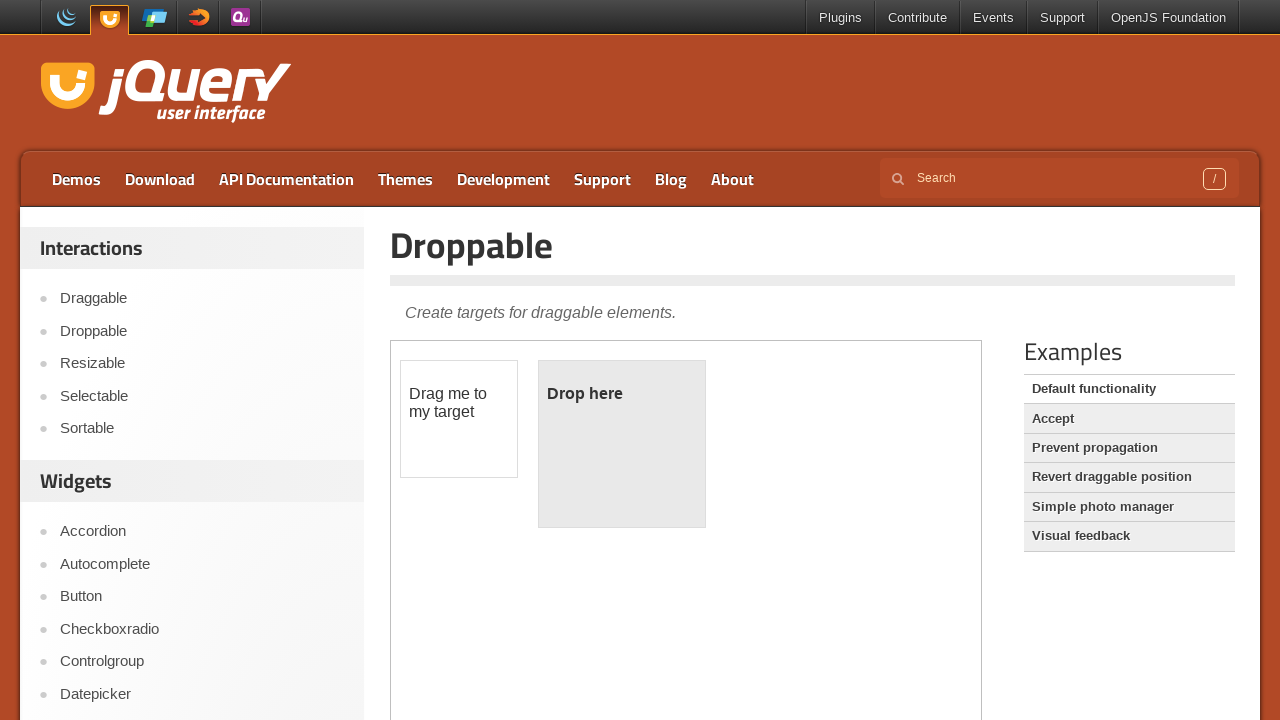

Located the source draggable element
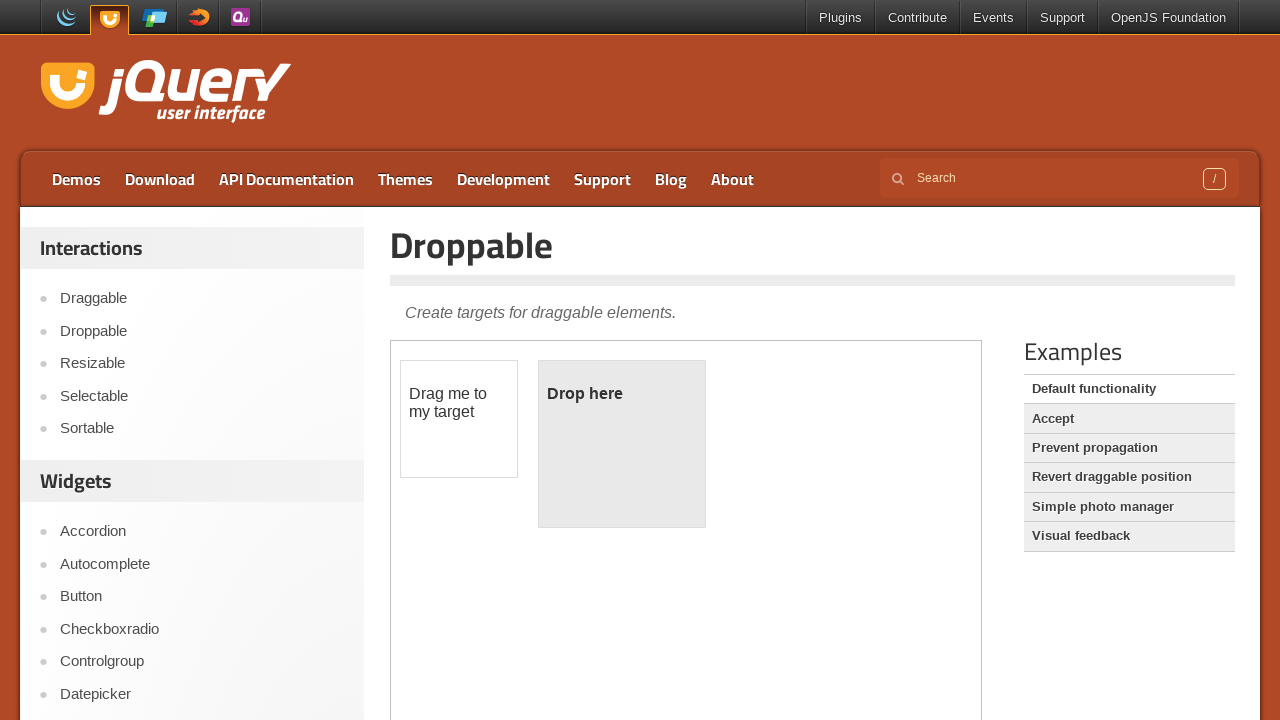

Located the target drop zone element
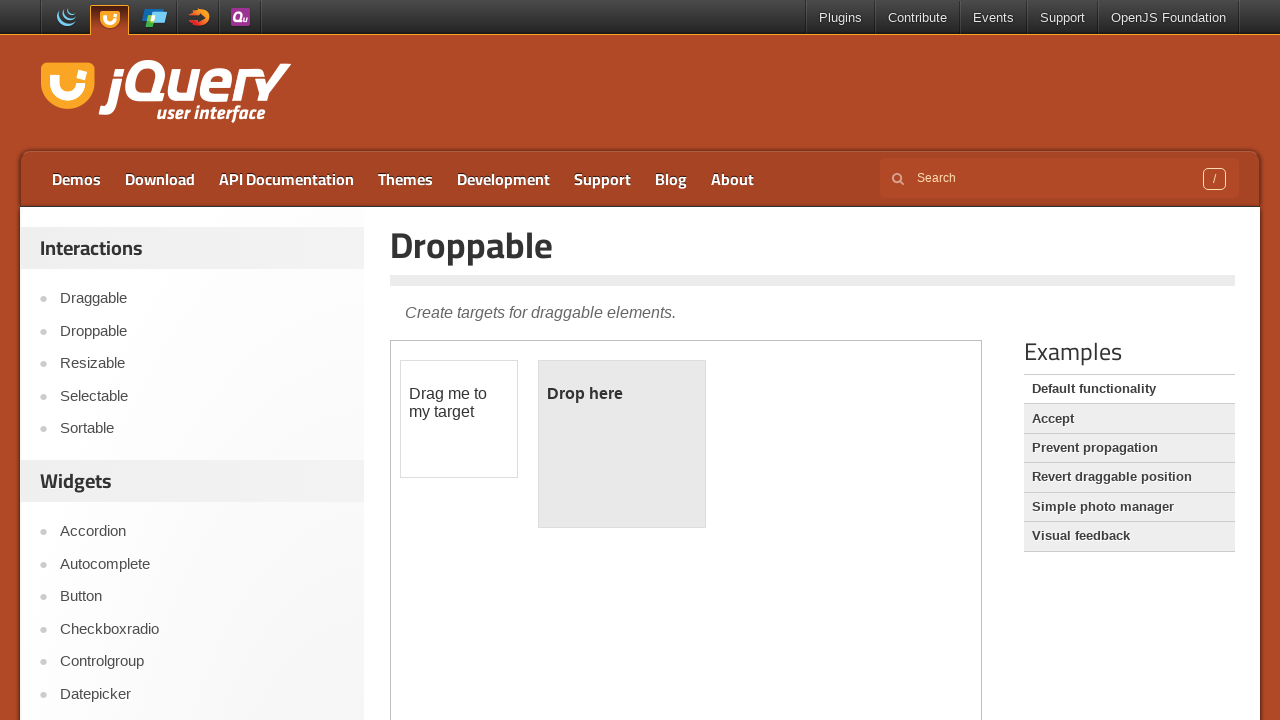

Dragged source element onto target drop zone at (622, 444)
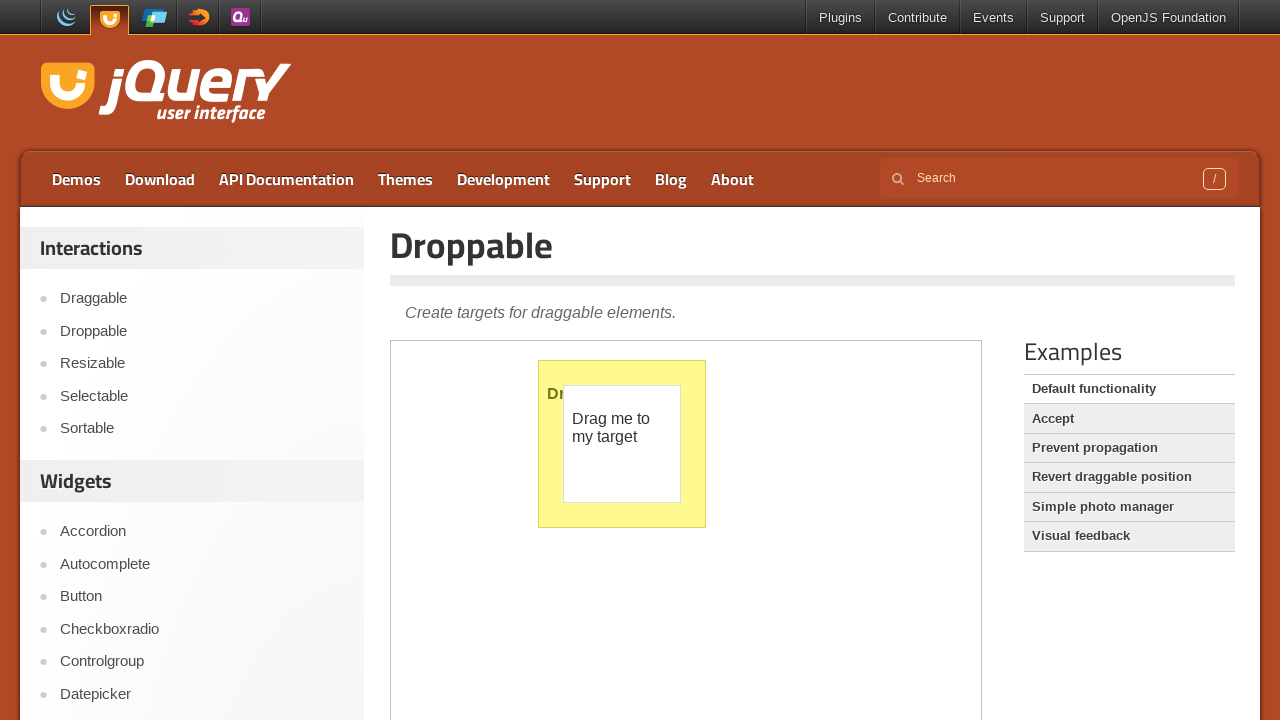

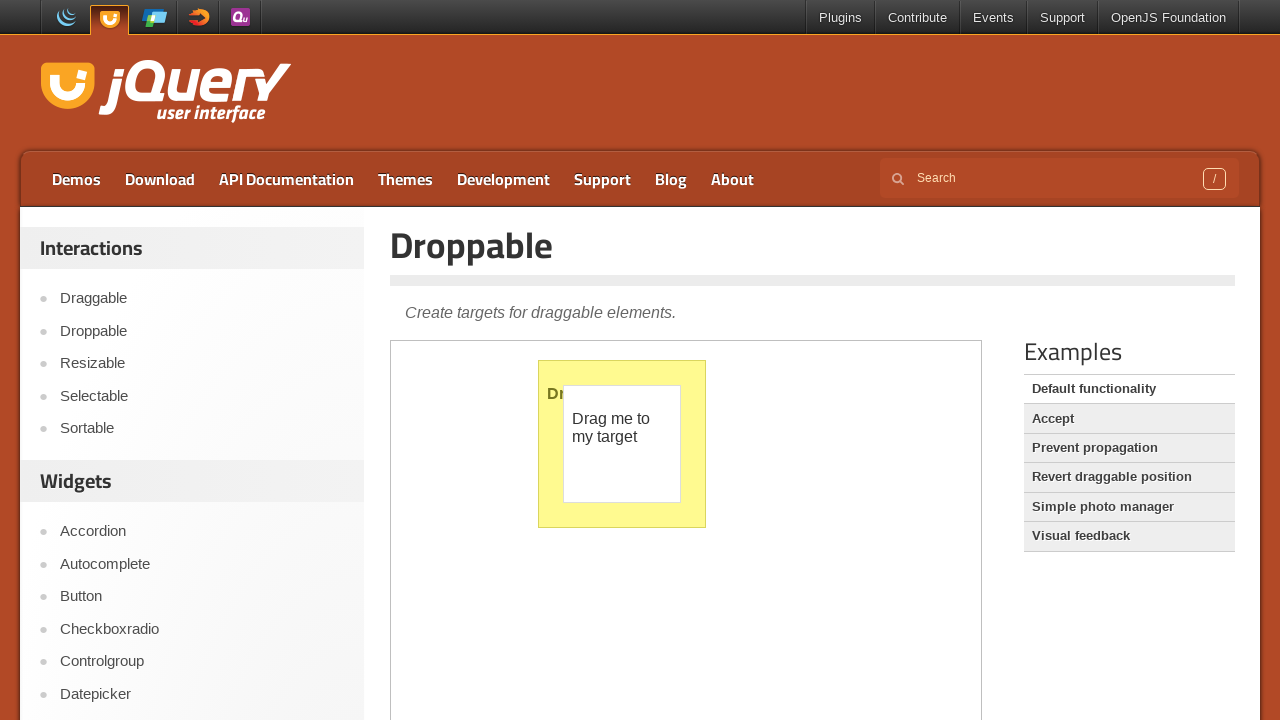